Tests an e-commerce demo site by navigating through various features including contact form, login modal, product page, adding items to cart, and the order form

Starting URL: https://www.demoblaze.com/

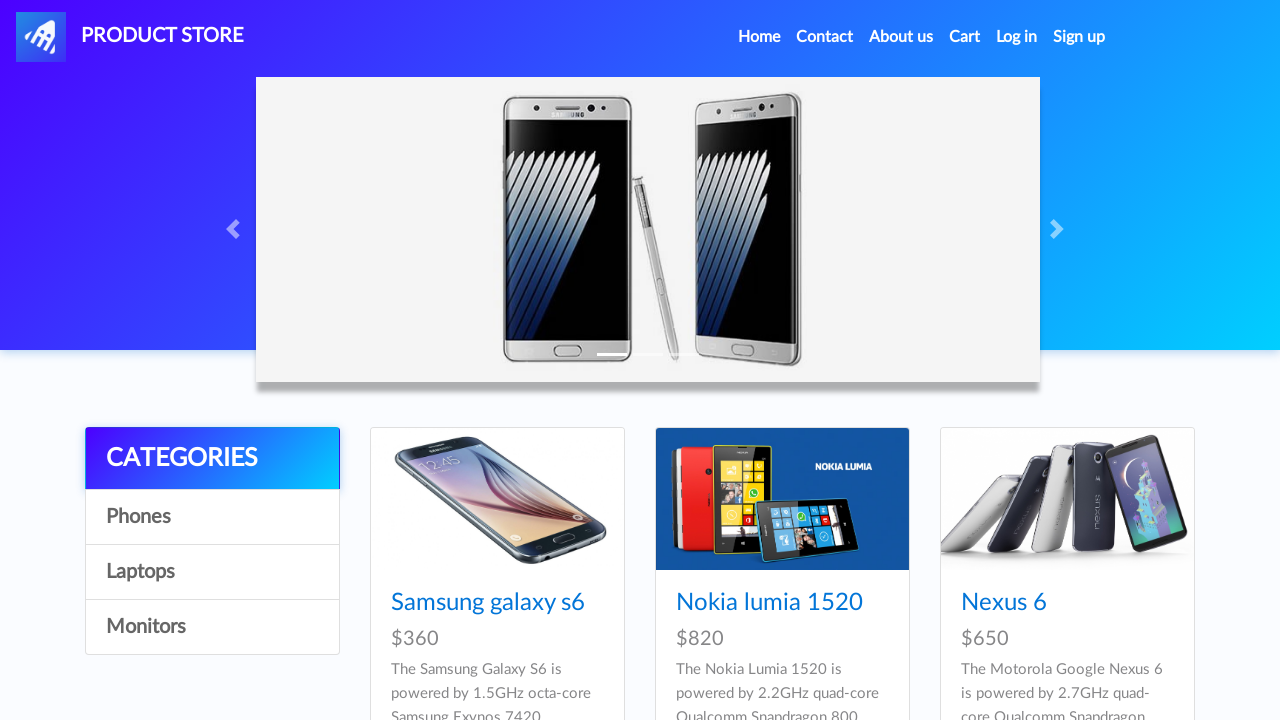

Clicked Contact link to open contact form at (825, 37) on xpath=//a[contains(text(),"Contact")]
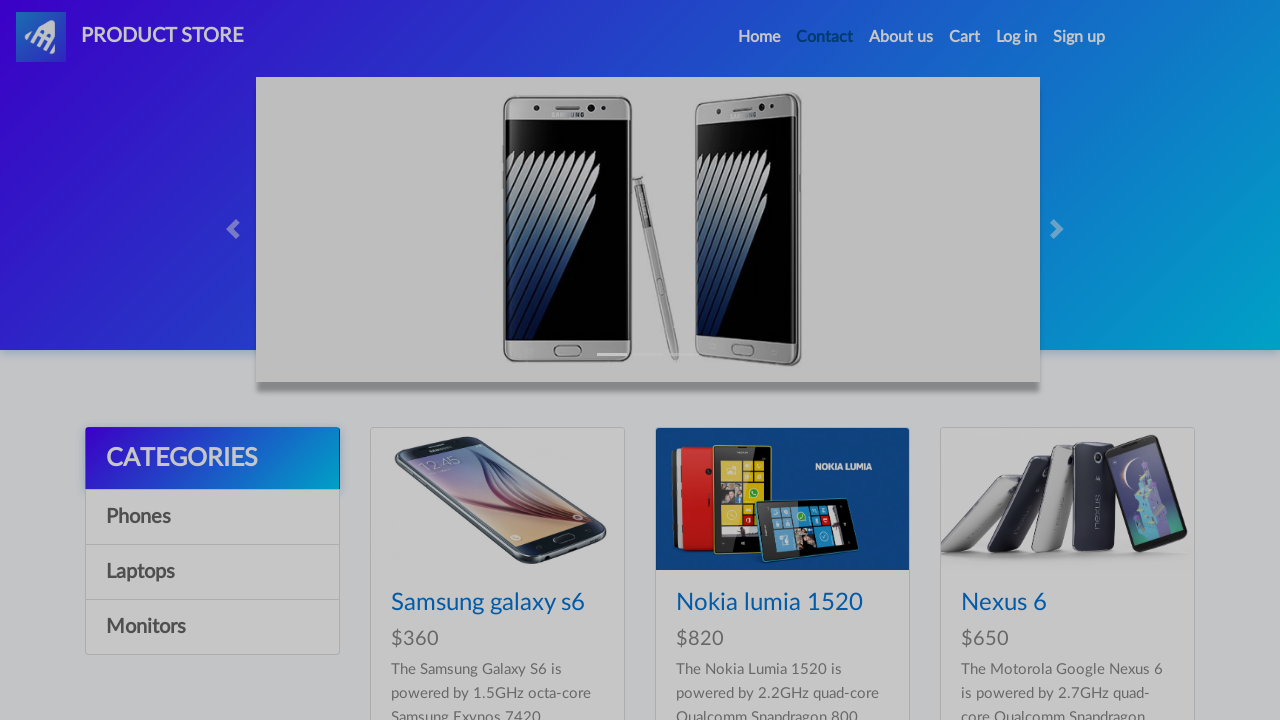

Contact form loaded with email input field visible
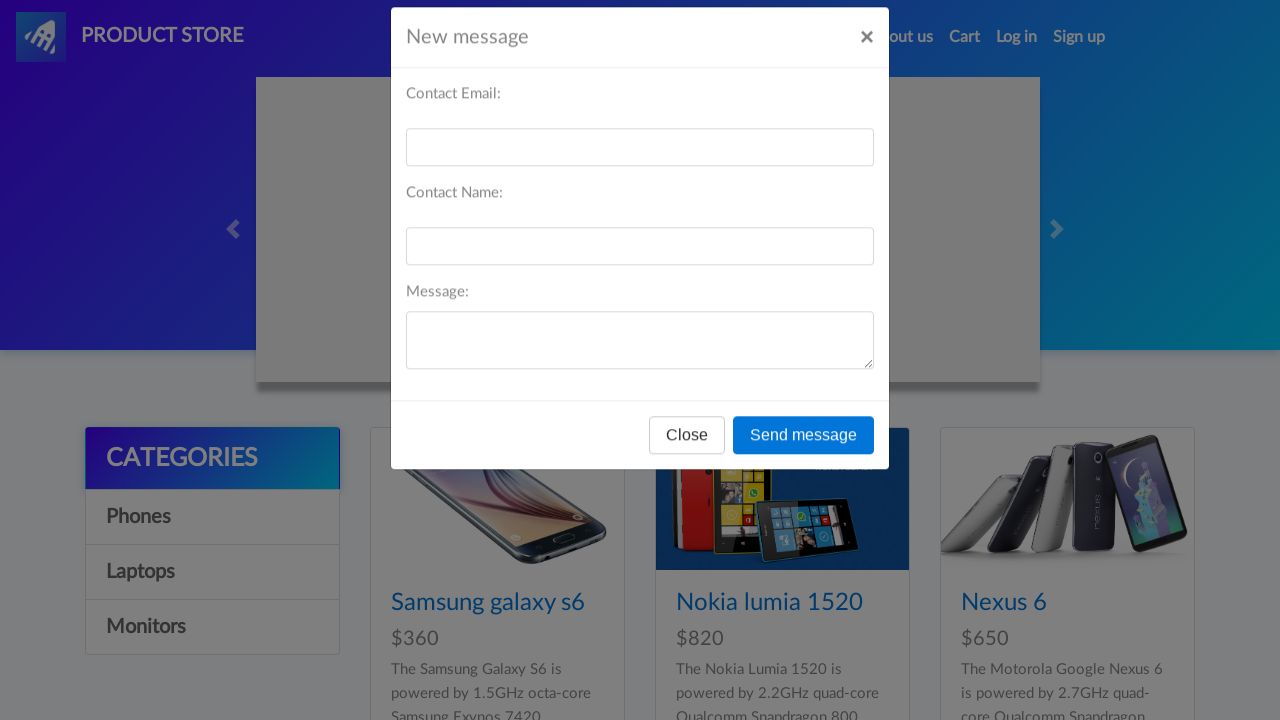

Closed contact form at (687, 459) on xpath=//div[@aria-labelledby='exampleModalLabel']/*/*/*/button[contains(text(),'
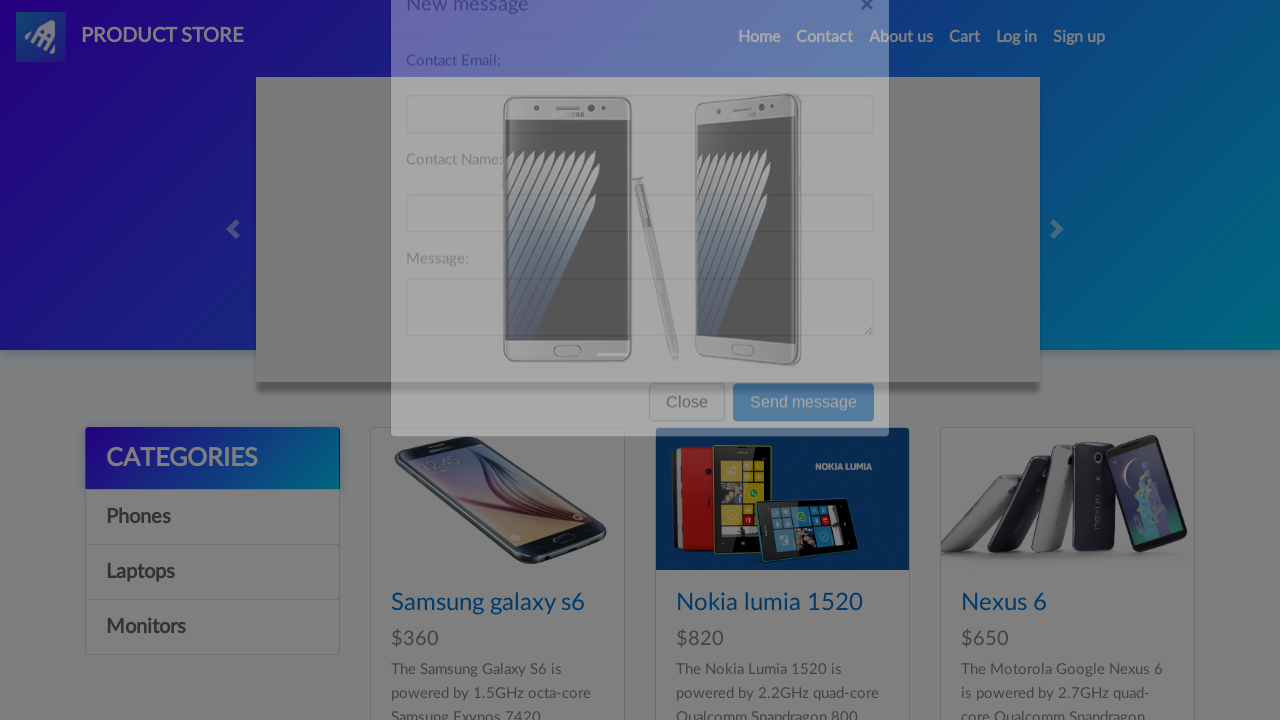

Clicked Login link to open login form at (1017, 37) on #login2
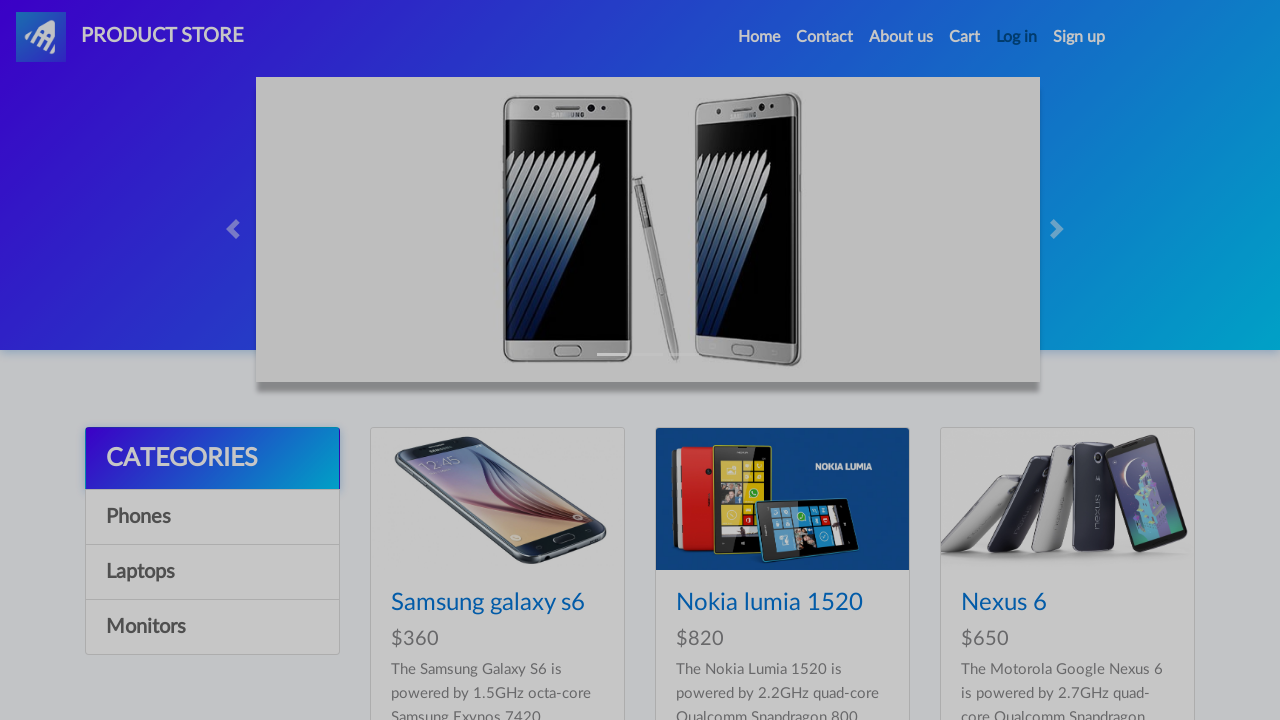

Login form loaded with username input field visible
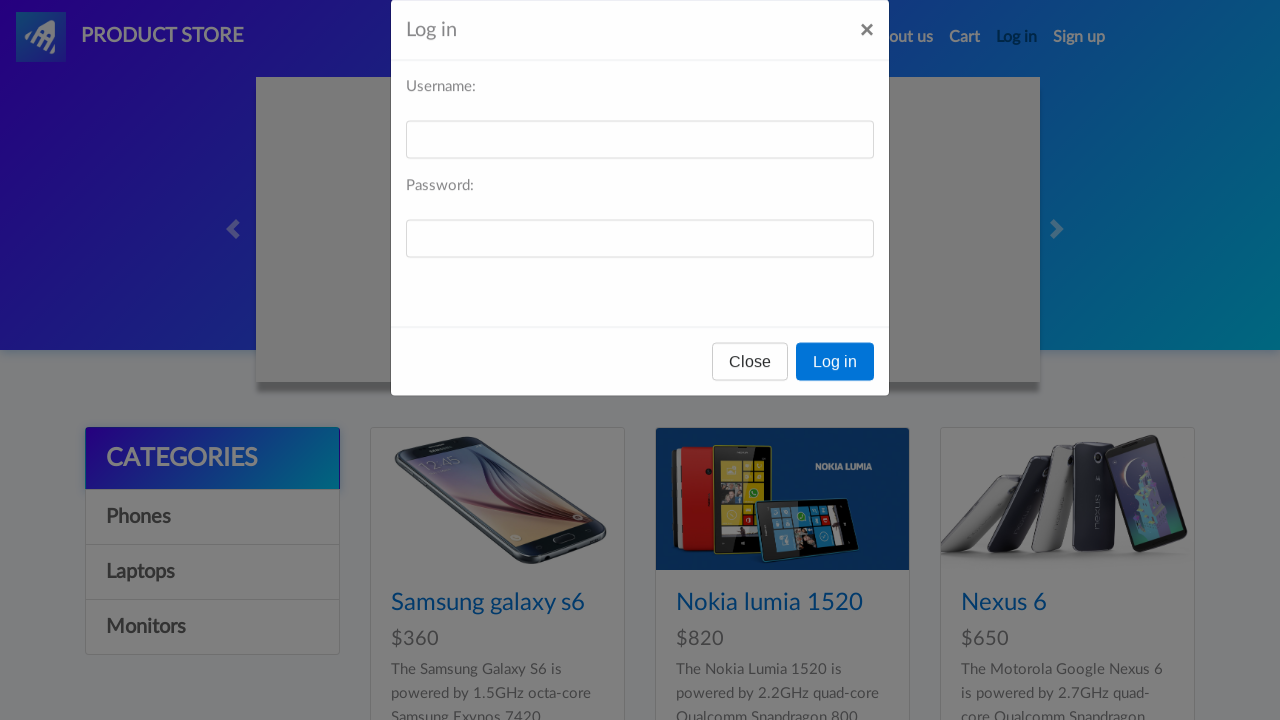

Closed login form using X button at (867, 61) on xpath=//div[@aria-labelledby="logInModalLabel"]/*/*/*/button[@class="close"]
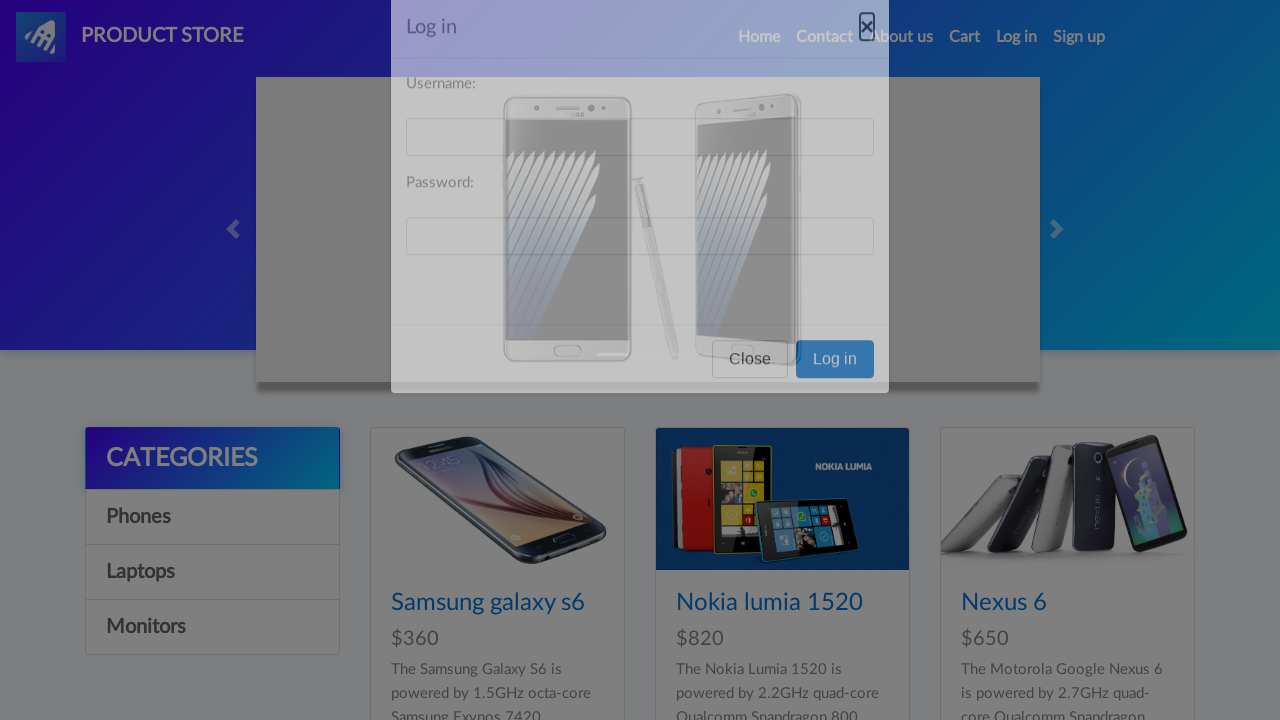

Clicked on Samsung Galaxy S6 product at (488, 603) on xpath=//a[contains(text(),"Samsung galaxy s6")]
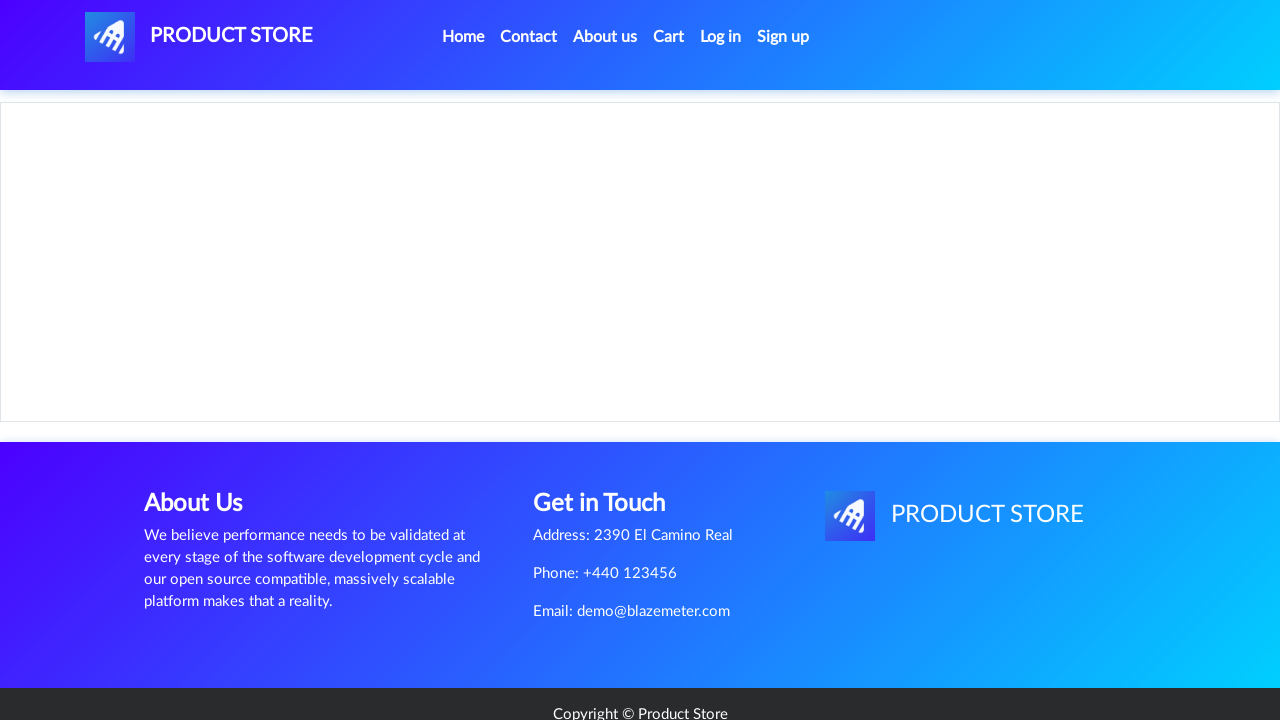

Product page loaded for Samsung Galaxy S6
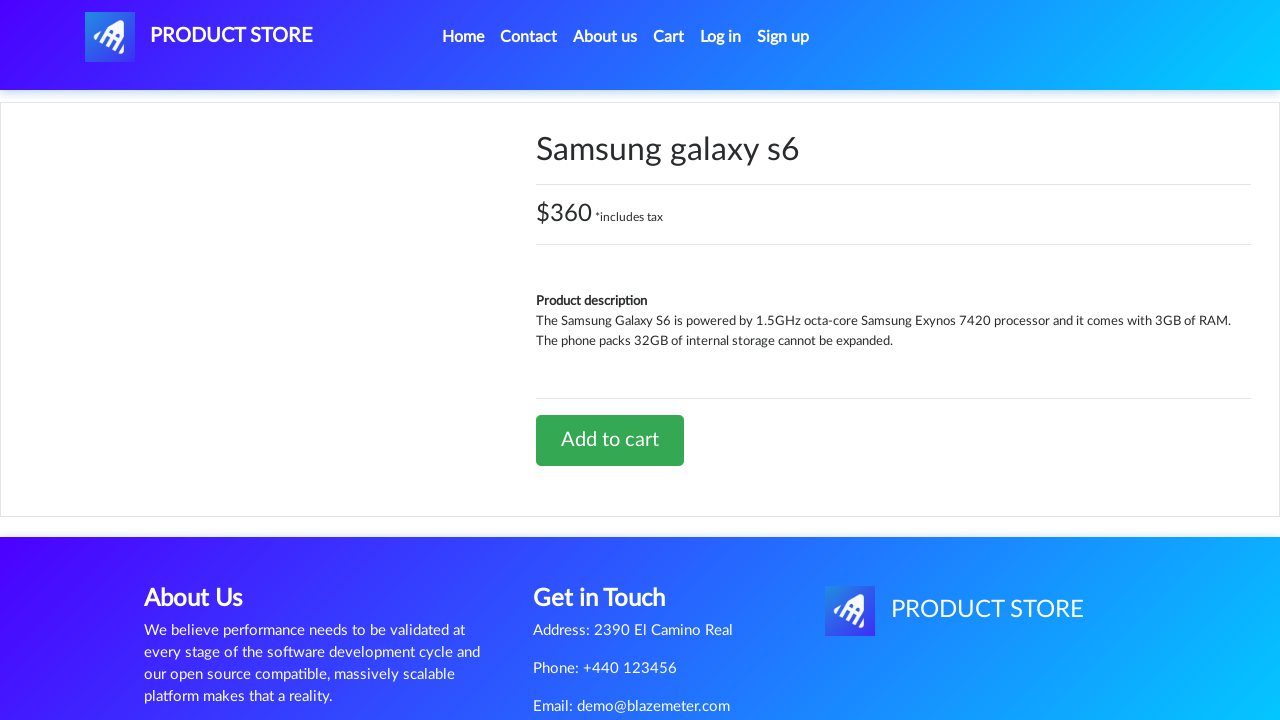

Clicked Add to Cart button at (610, 440) on a[onclick*="addToCart"]
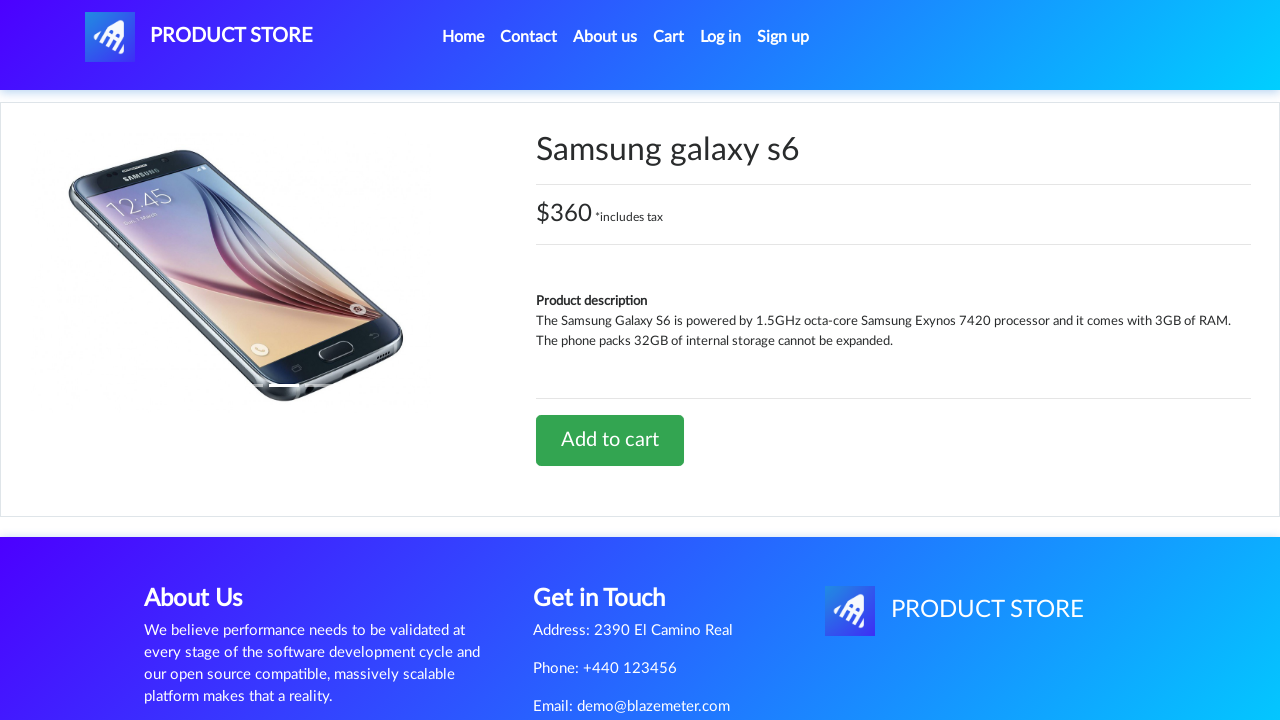

Set up dialog handler to accept alerts
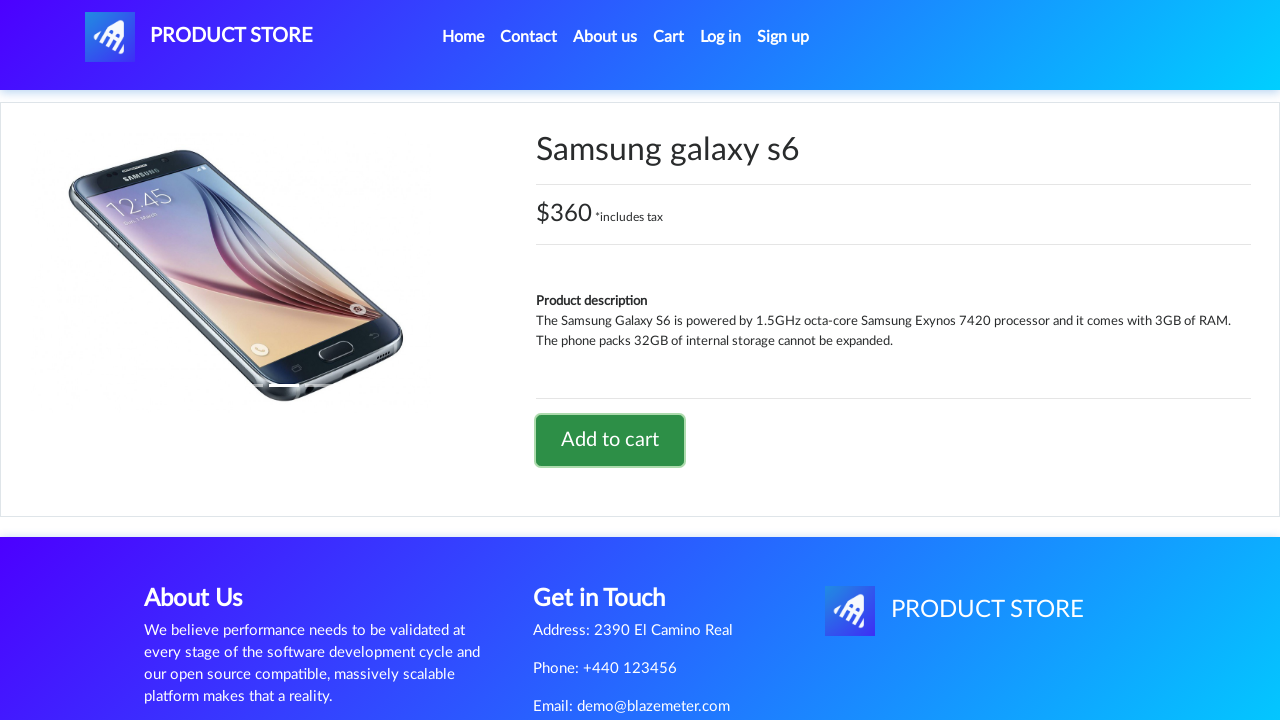

Clicked on shopping cart link at (669, 37) on #cartur
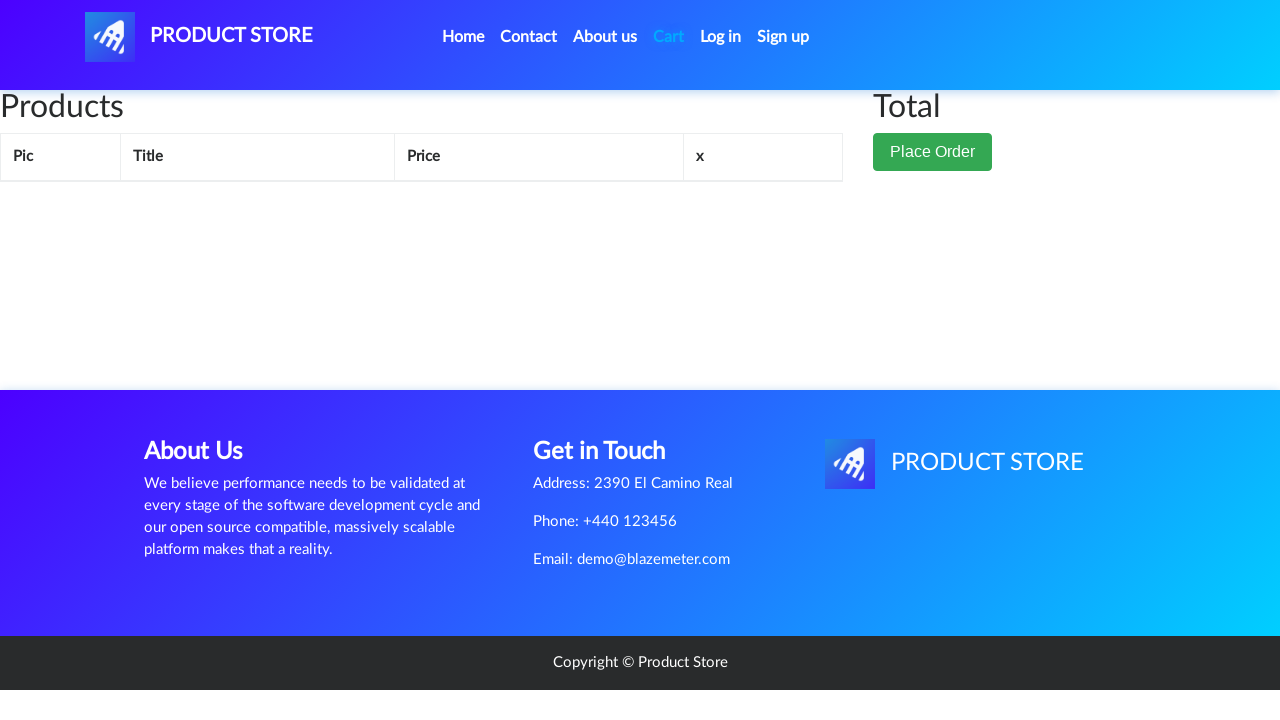

Shopping cart page loaded with total price visible
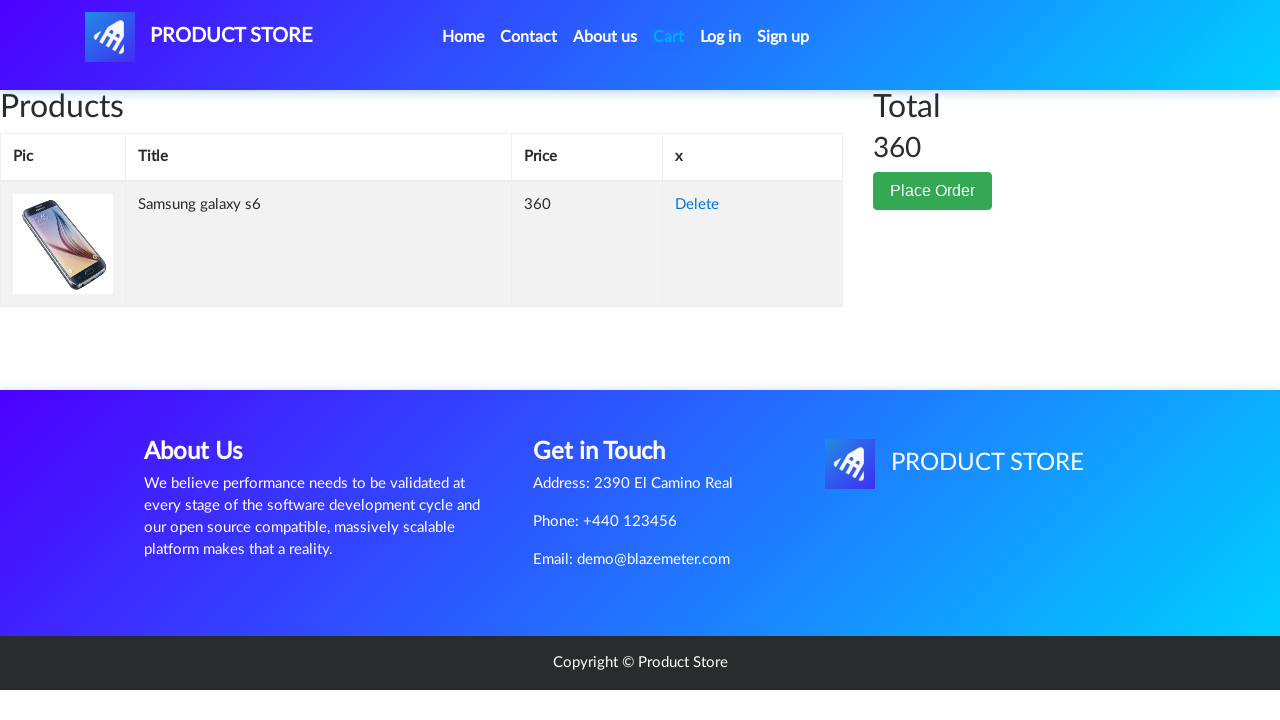

Clicked Place Order button at (933, 191) on button[data-target="#orderModal"]
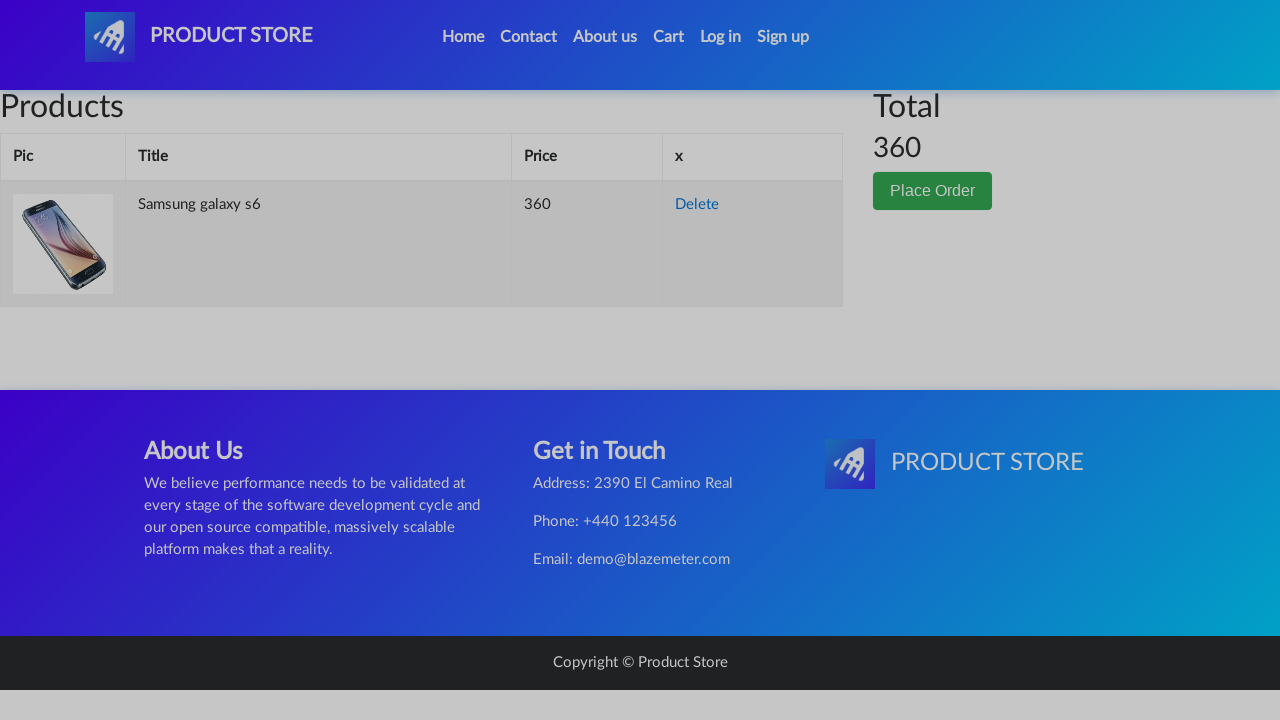

Order form loaded with name input field visible
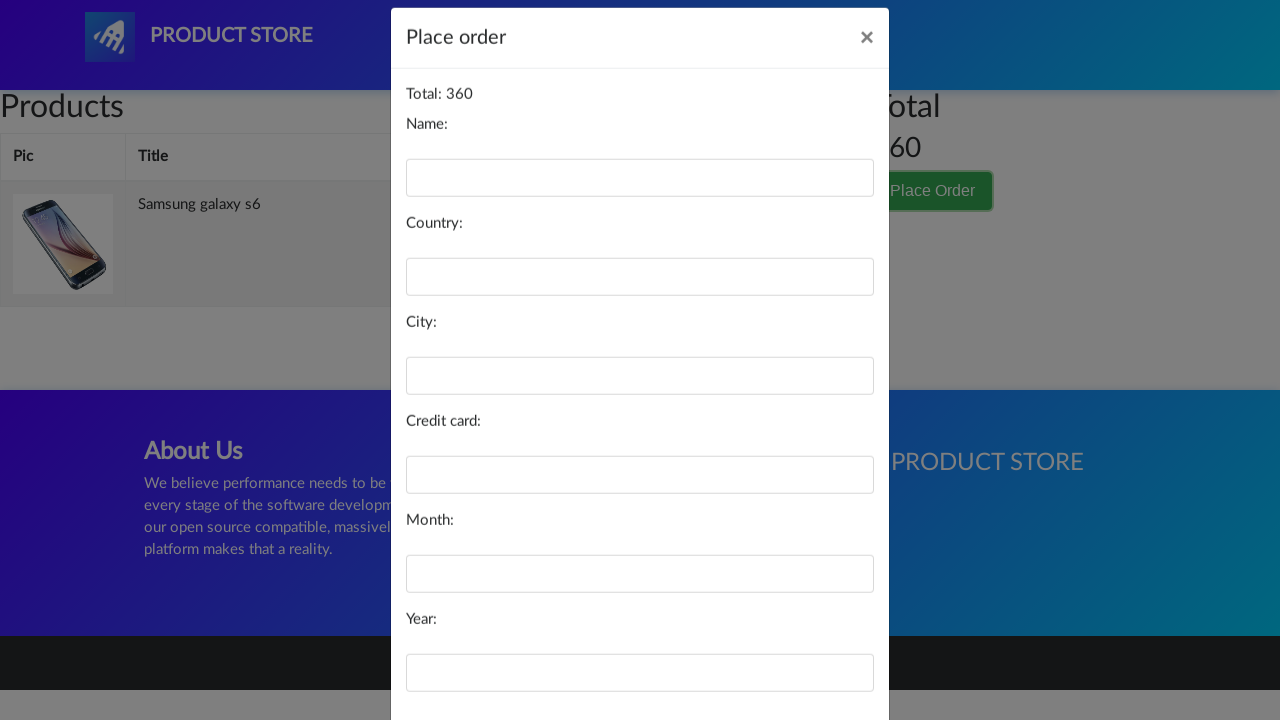

Closed order form using X button at (867, 61) on xpath=//div[@aria-labelledby="orderModalLabel"]/*/*/*/button[@class="close"]
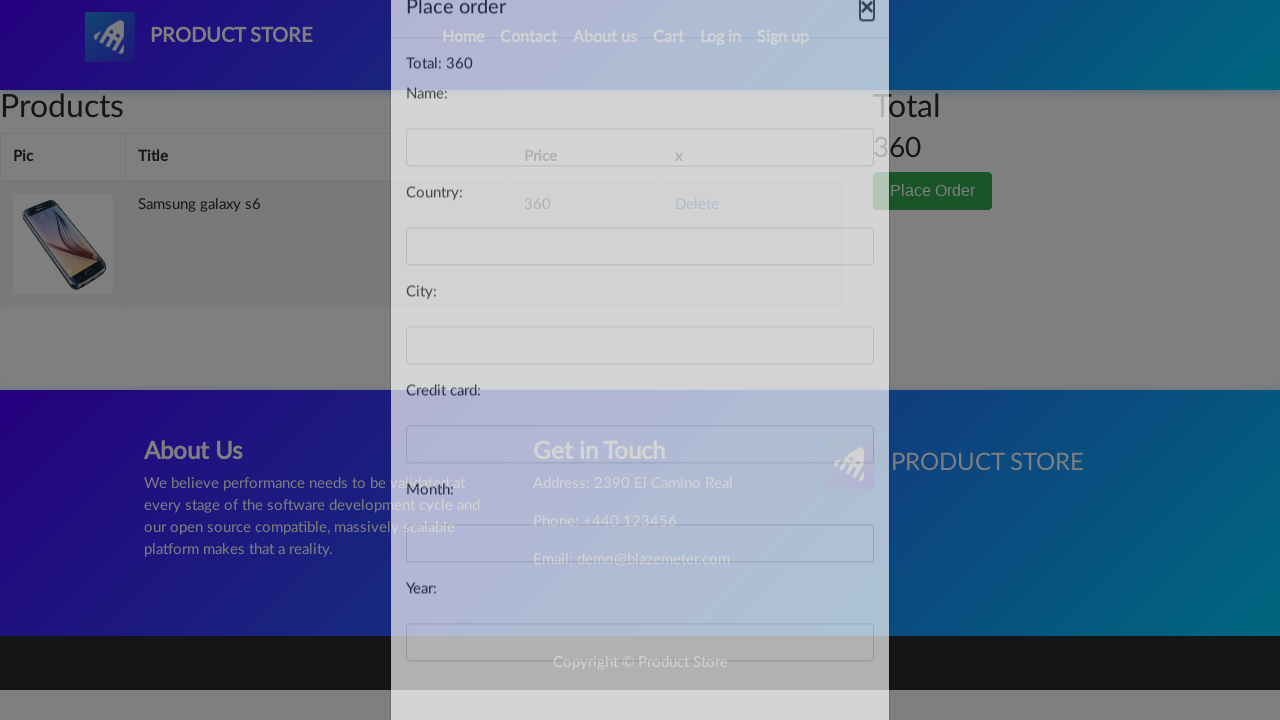

Waited 1 second for page stabilization
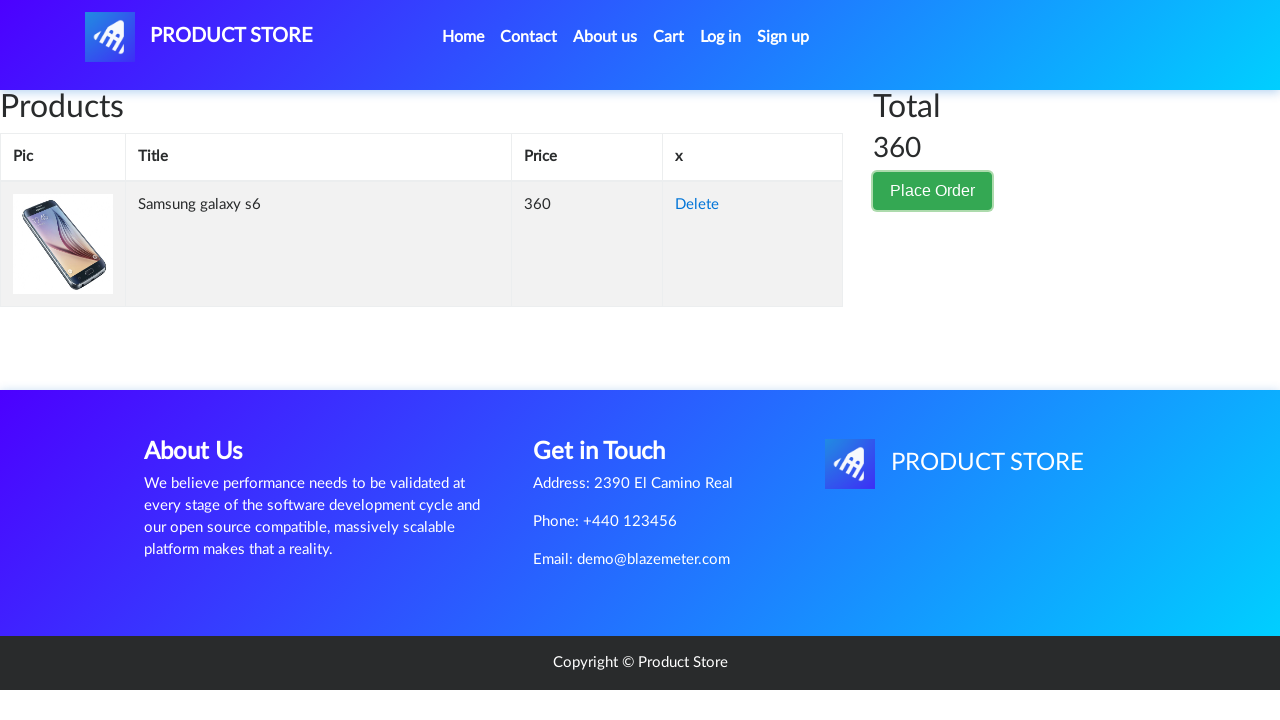

Clicked delete button to remove product from cart at (697, 205) on (//tr/td)[last()]/a
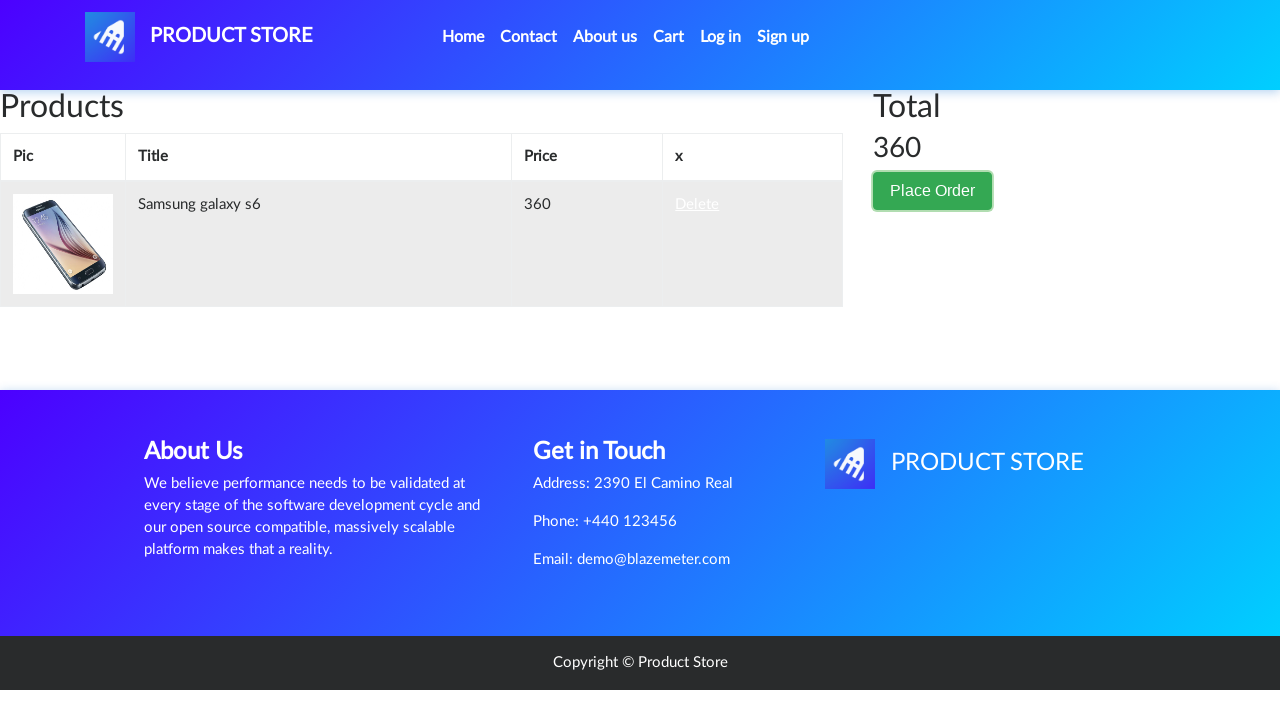

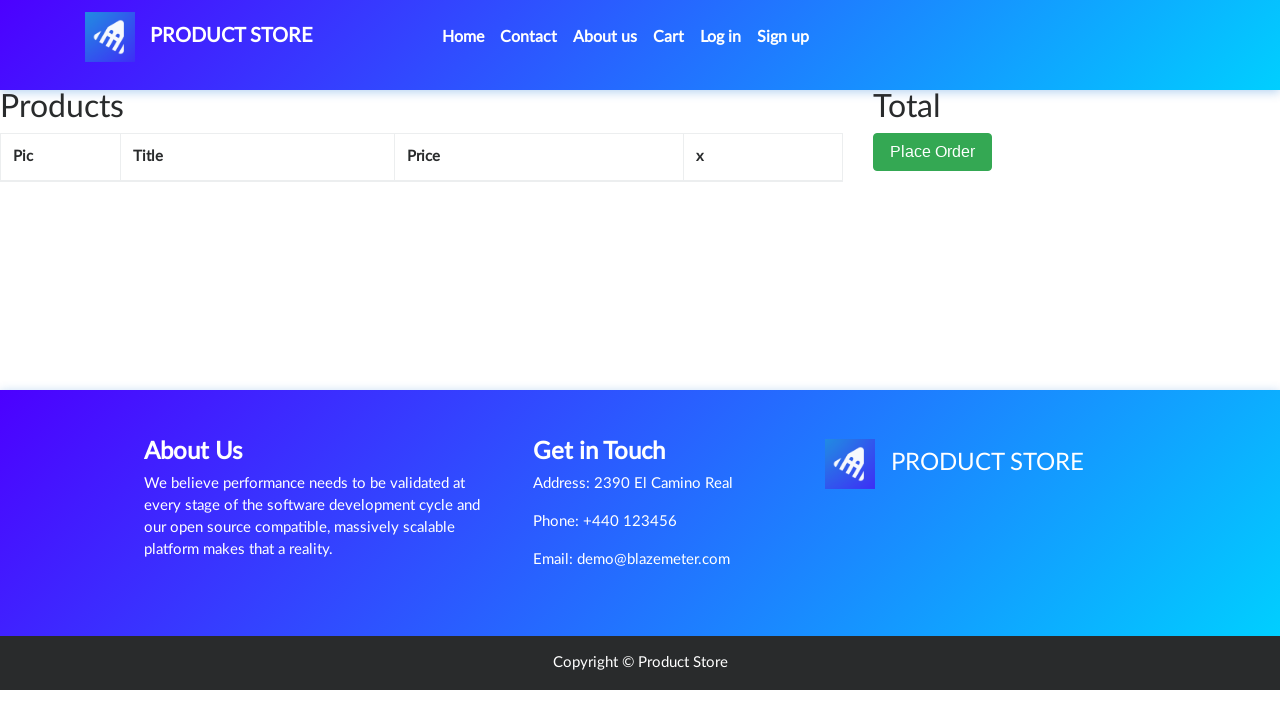